Tests iframe interaction by locating an iframe, finding a link within it, and clicking on it.

Starting URL: https://rahulshettyacademy.com/AutomationPractice/

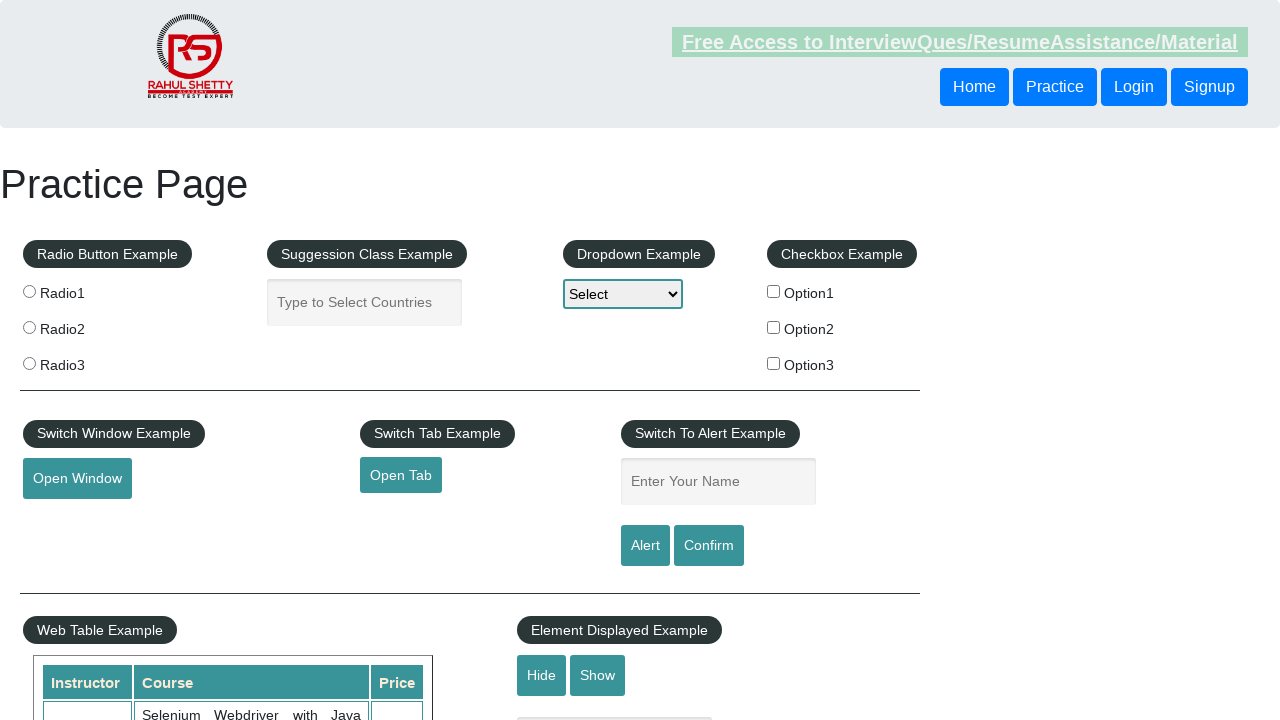

Located iframe with ID 'courses-iframe'
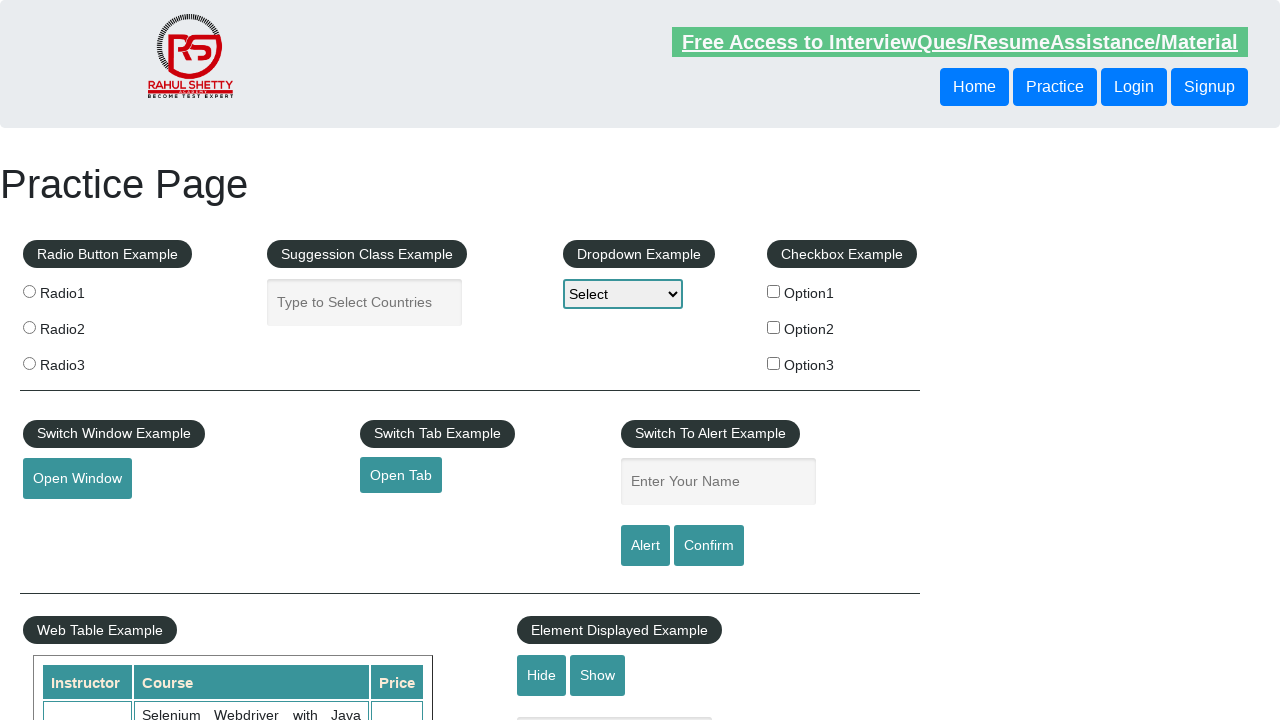

Clicked on lifetime access link within the iframe at (307, 360) on #courses-iframe >> internal:control=enter-frame >> li a[href*='lifetime-access']
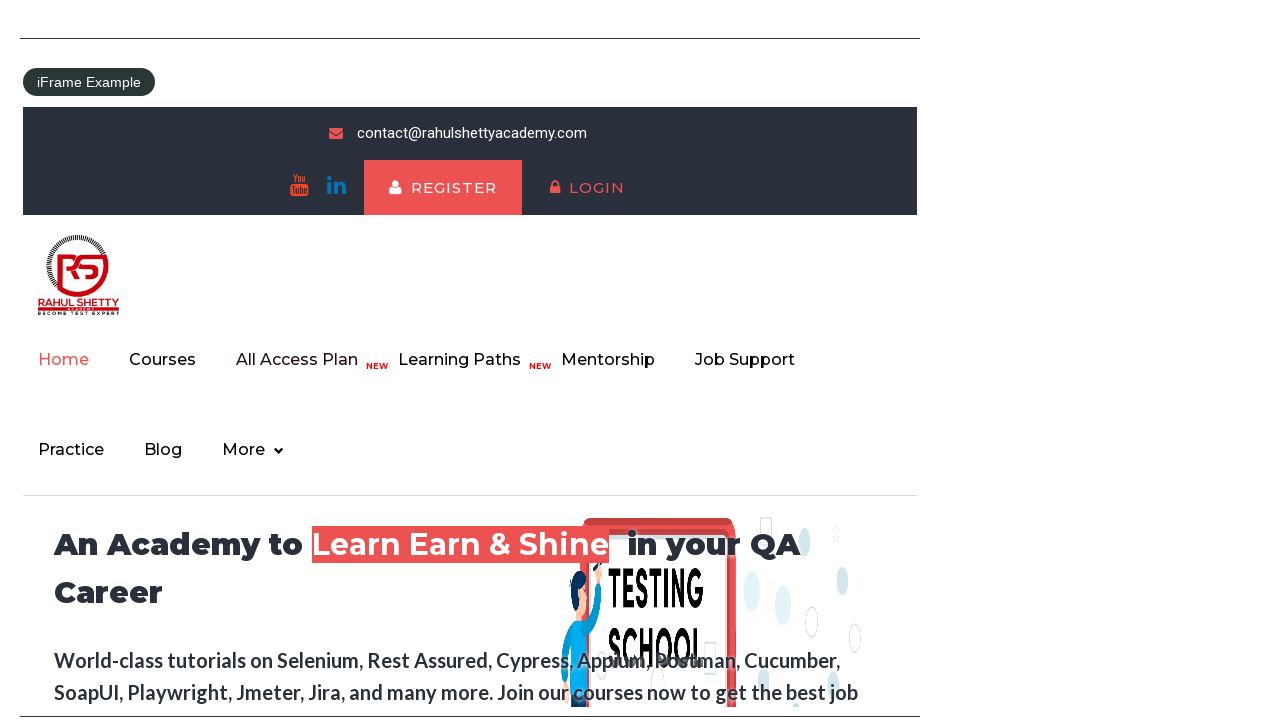

Waited for and verified heading text (h2) is present within the iframe
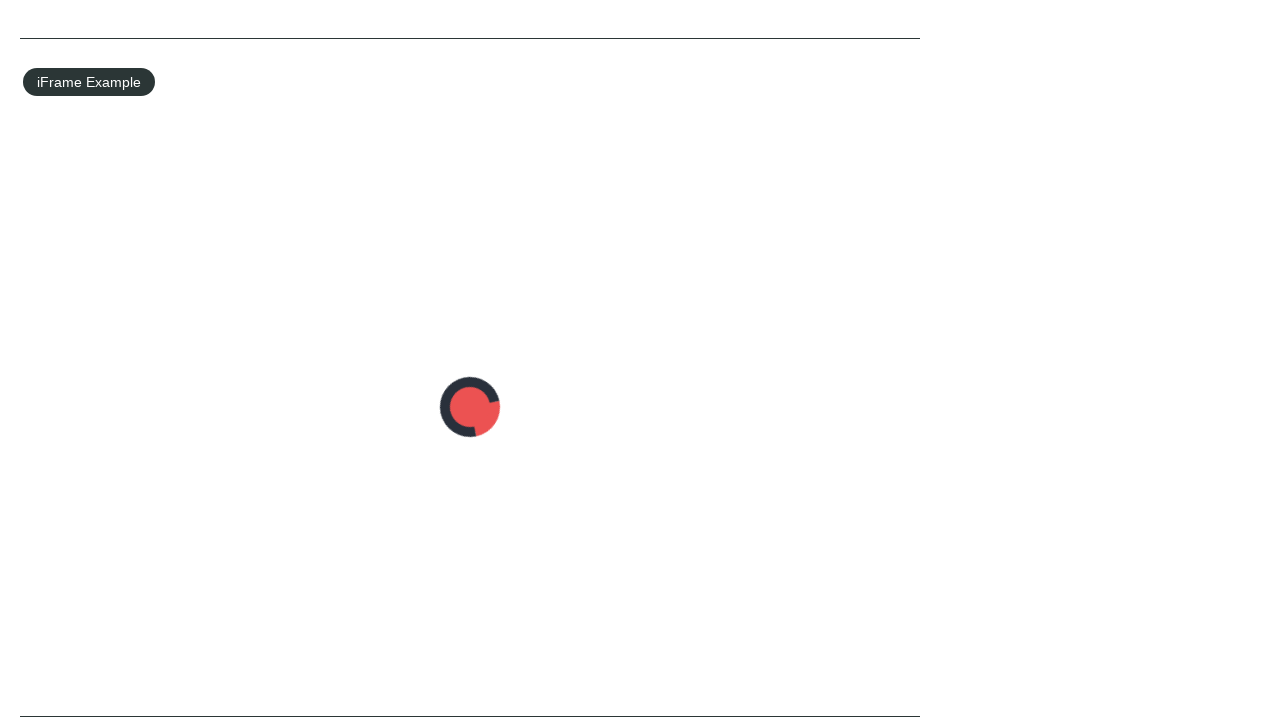

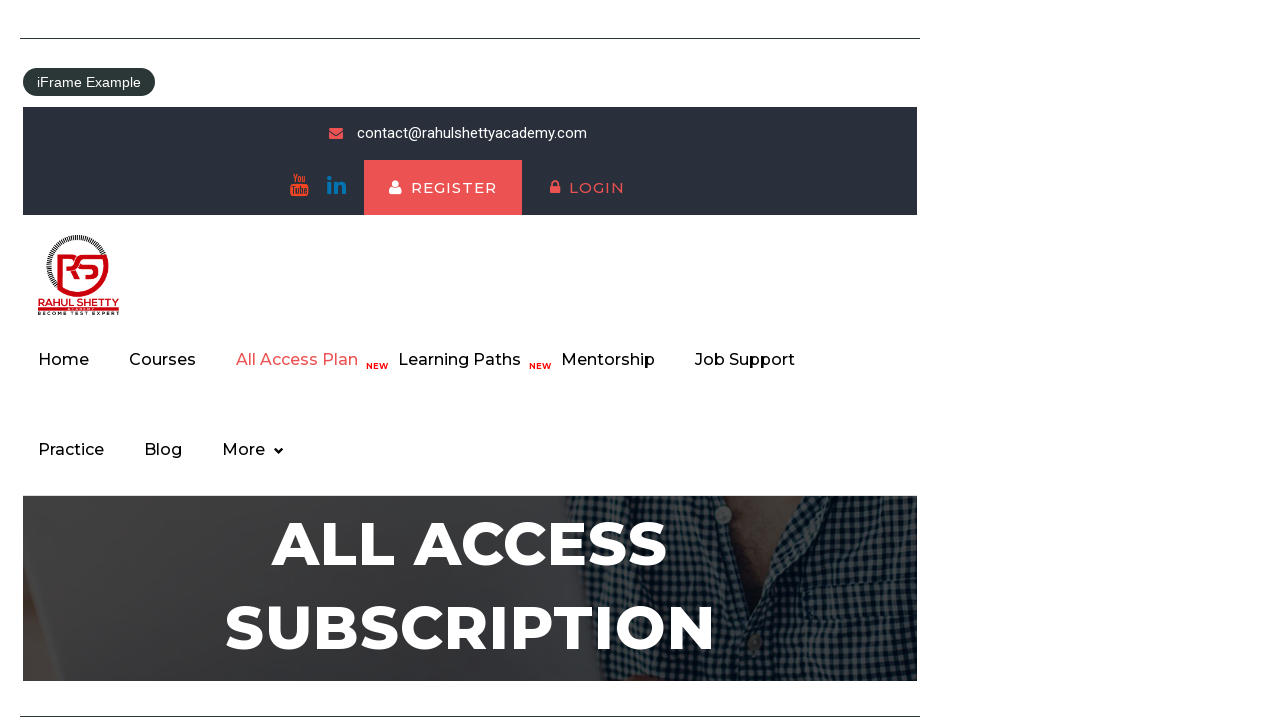